Performs a search for "APPLE" and verifies that results contain iPad or Watch products

Starting URL: http://intershop2.skillbox.ru/

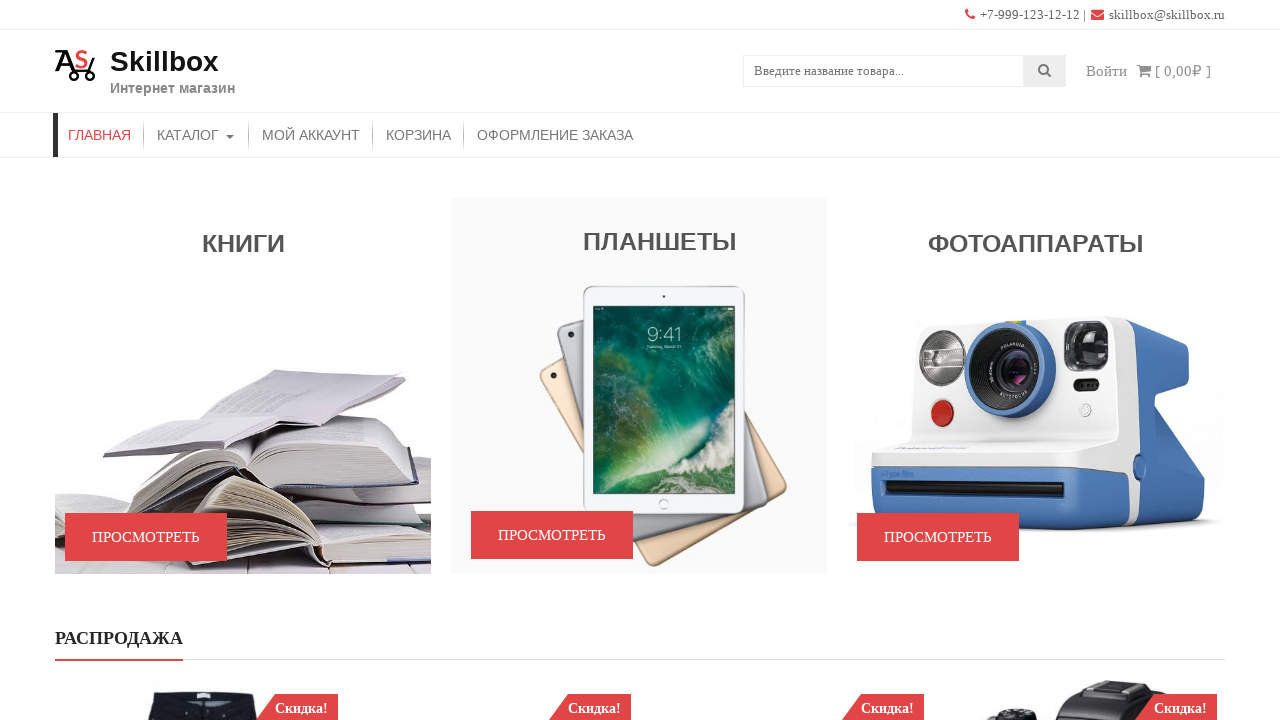

Filled search input with 'APPLE' on input
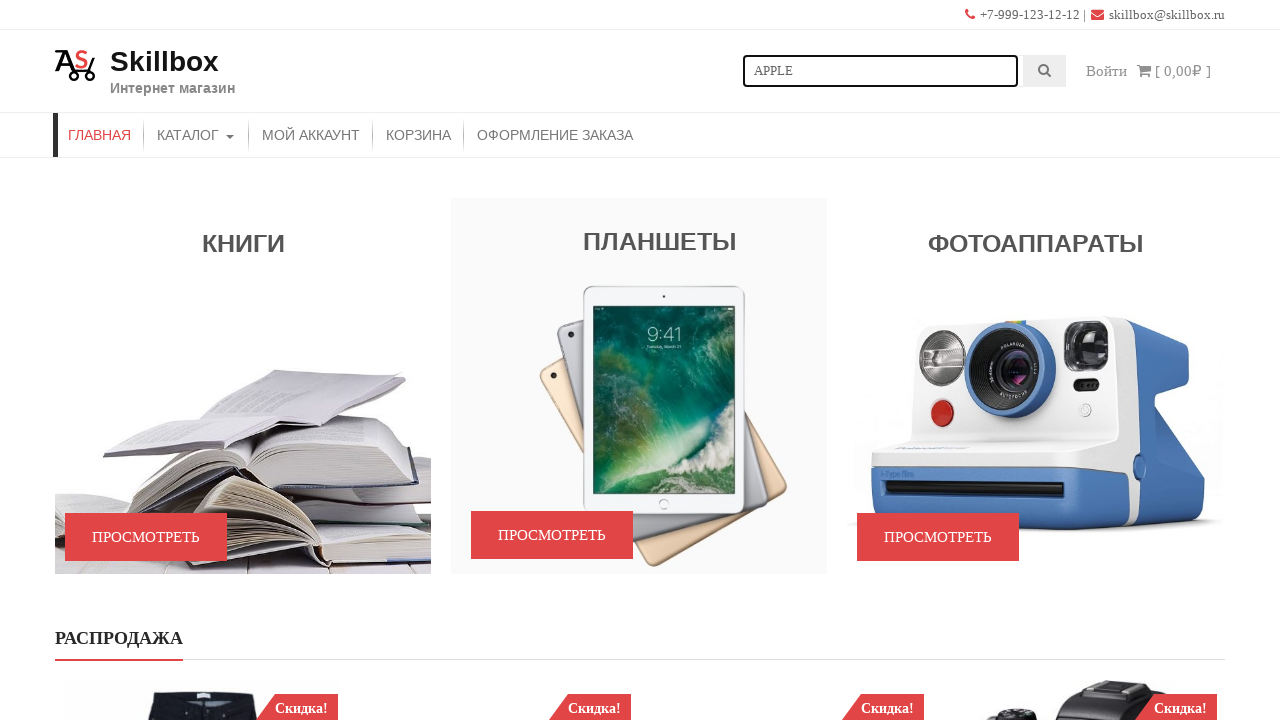

Pressed Enter to submit search on input
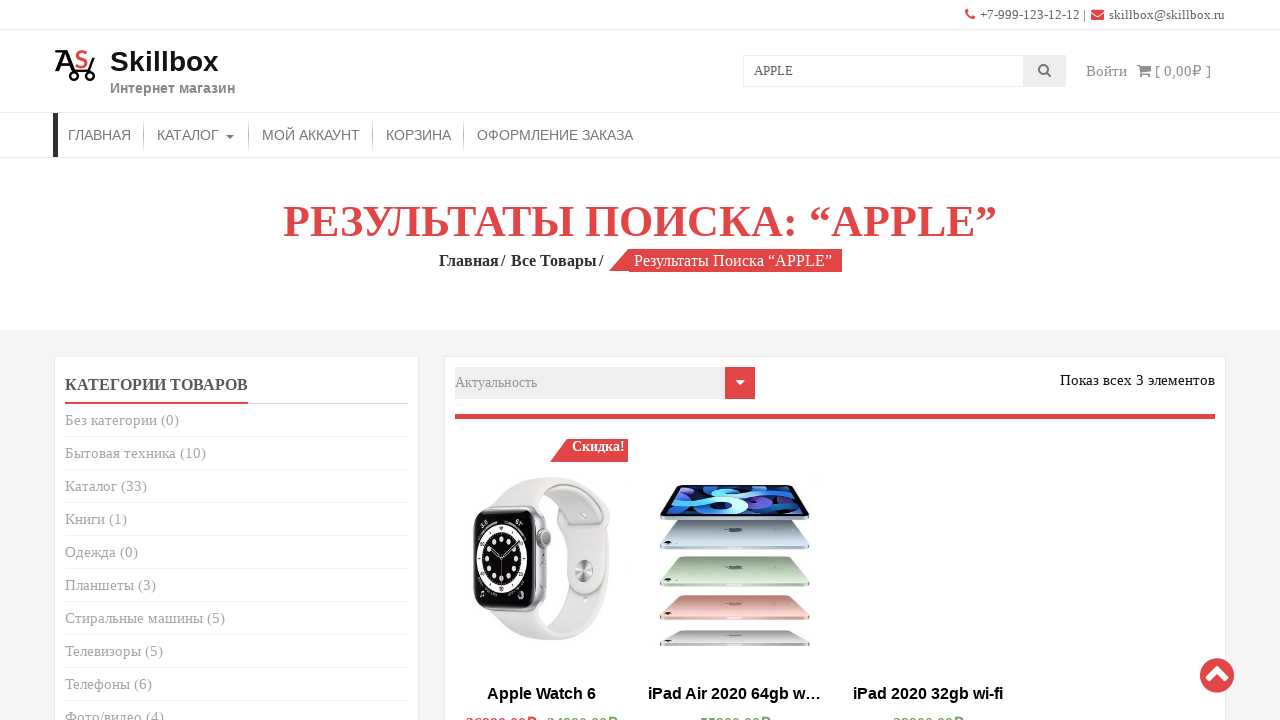

Retrieved search results content
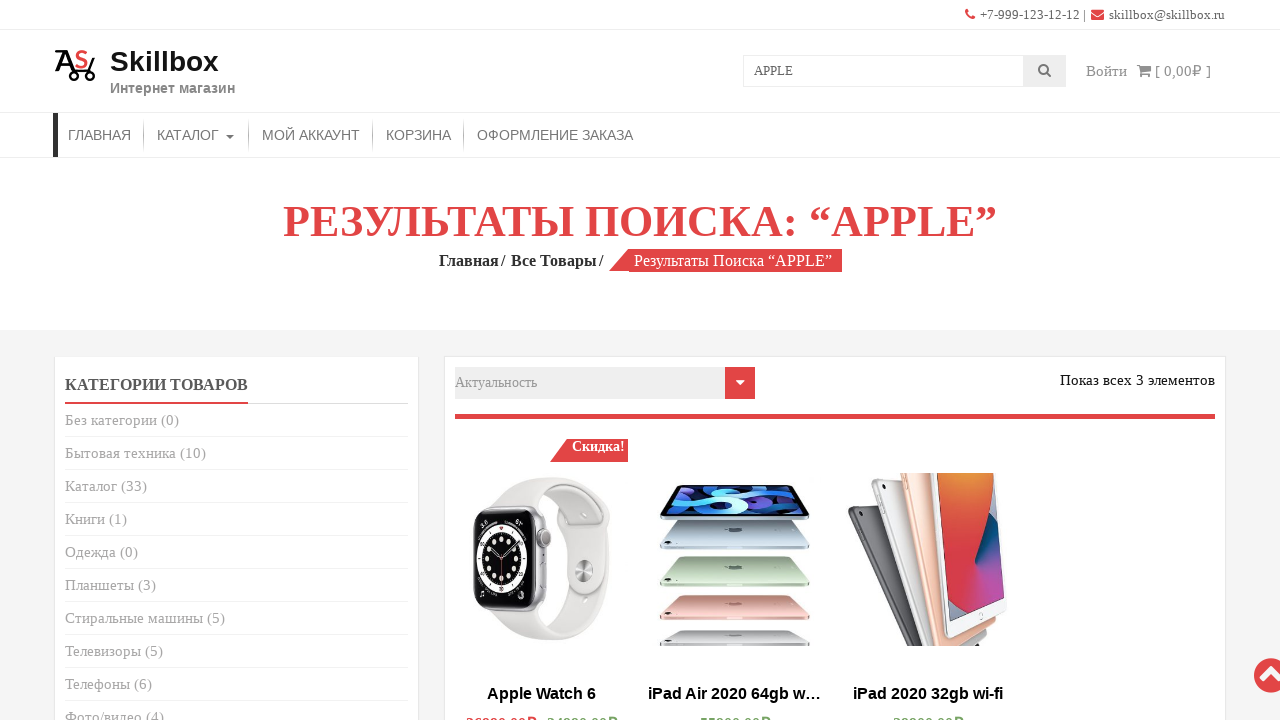

Verified that search results contain iPad or Watch products
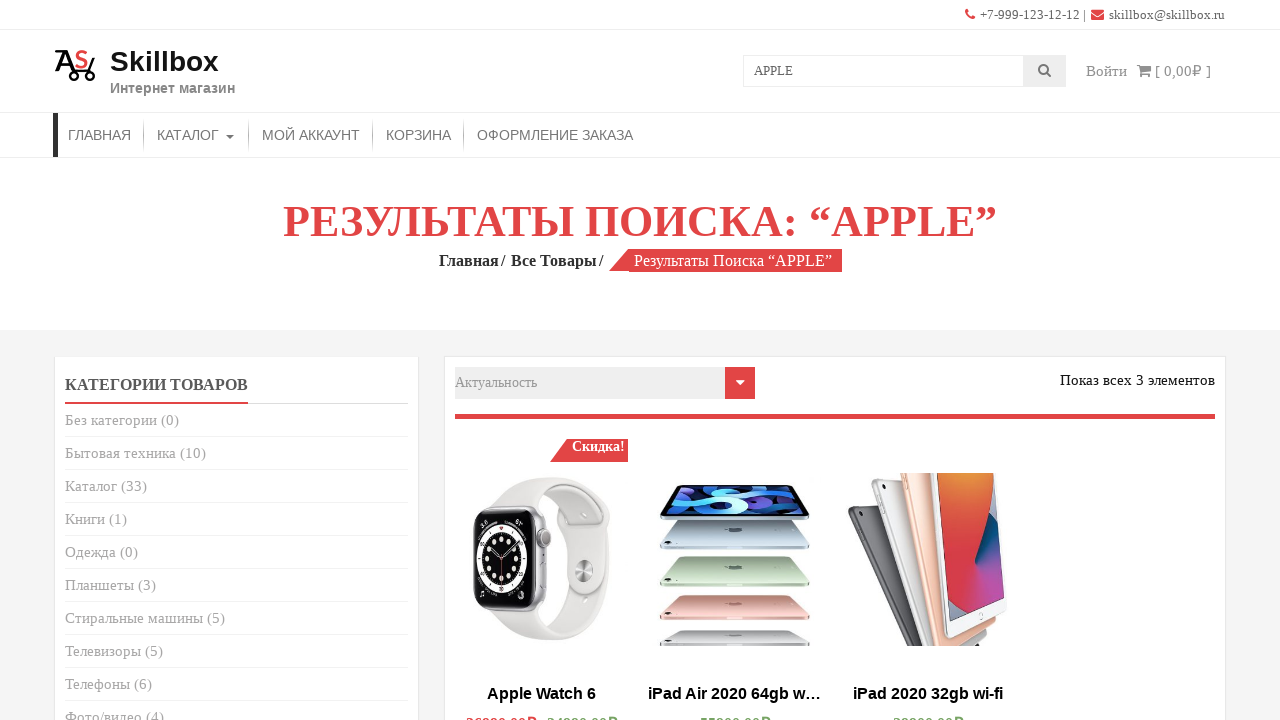

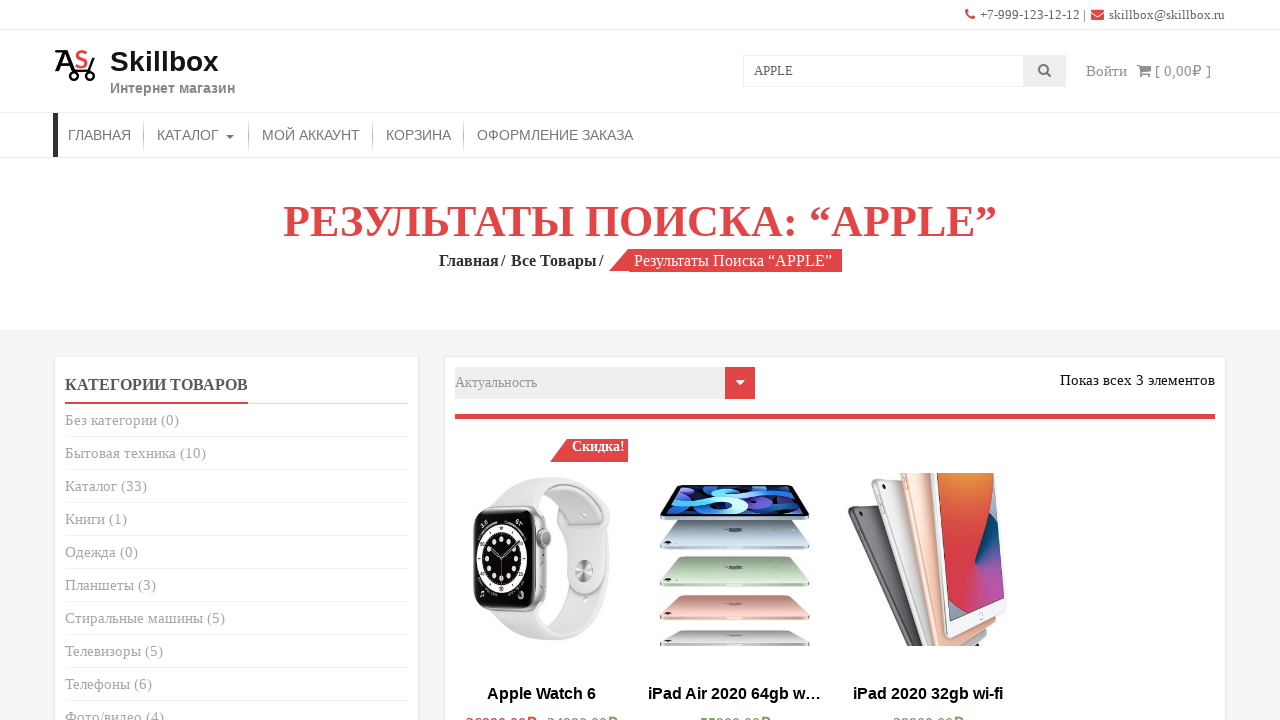